Navigates to OrangeHRM free trial page and verifies the presence of a dropdown element

Starting URL: https://www.orangehrm.com/en/30-day-free-trial

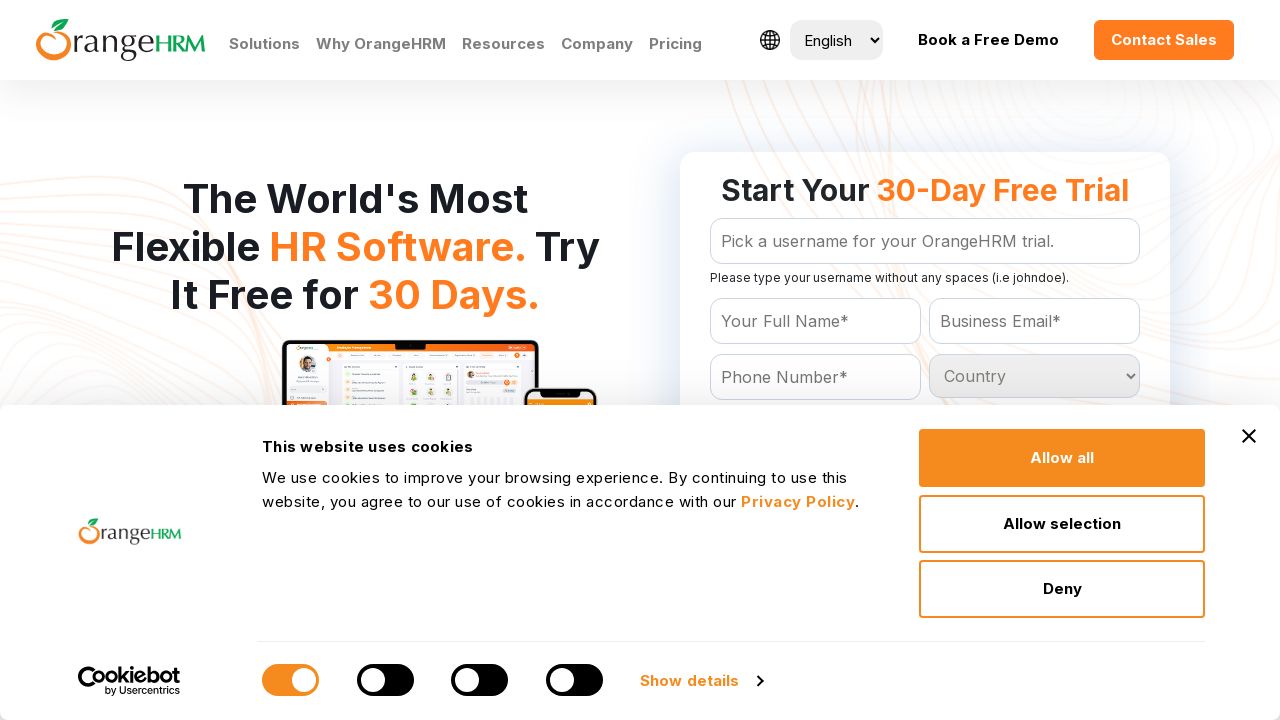

Waited for dropdown element to be present on OrangeHRM free trial page
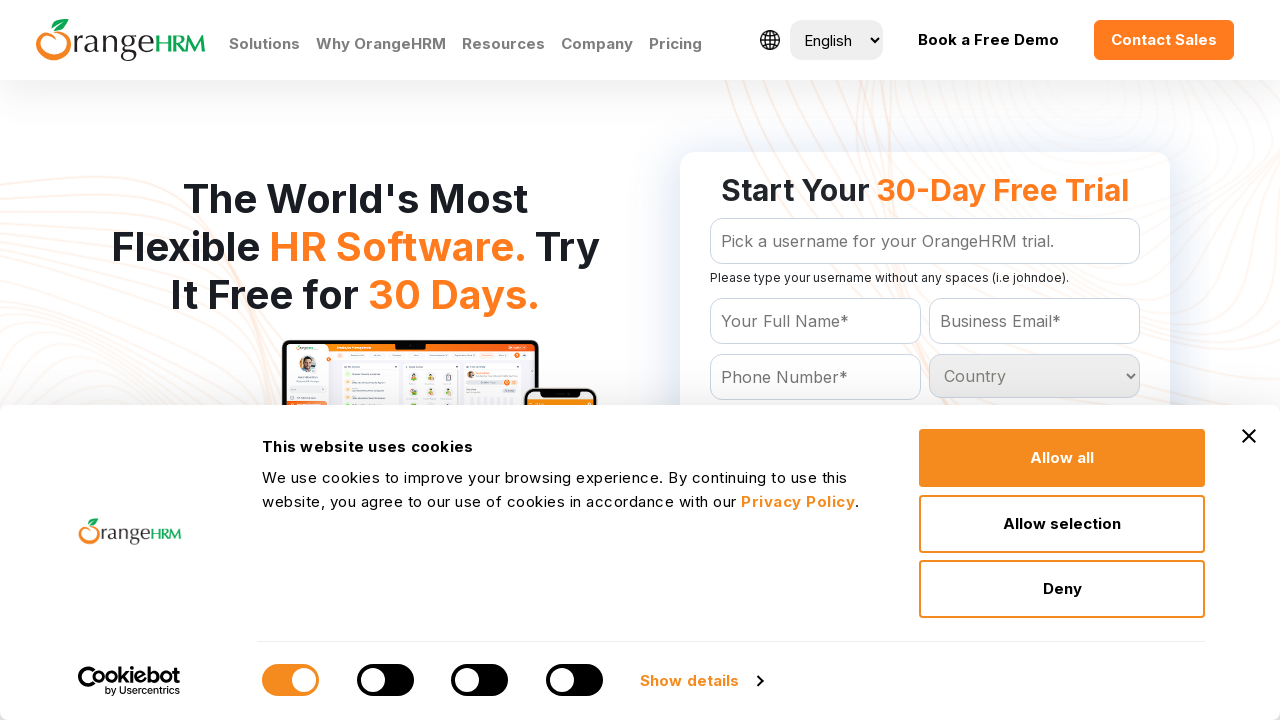

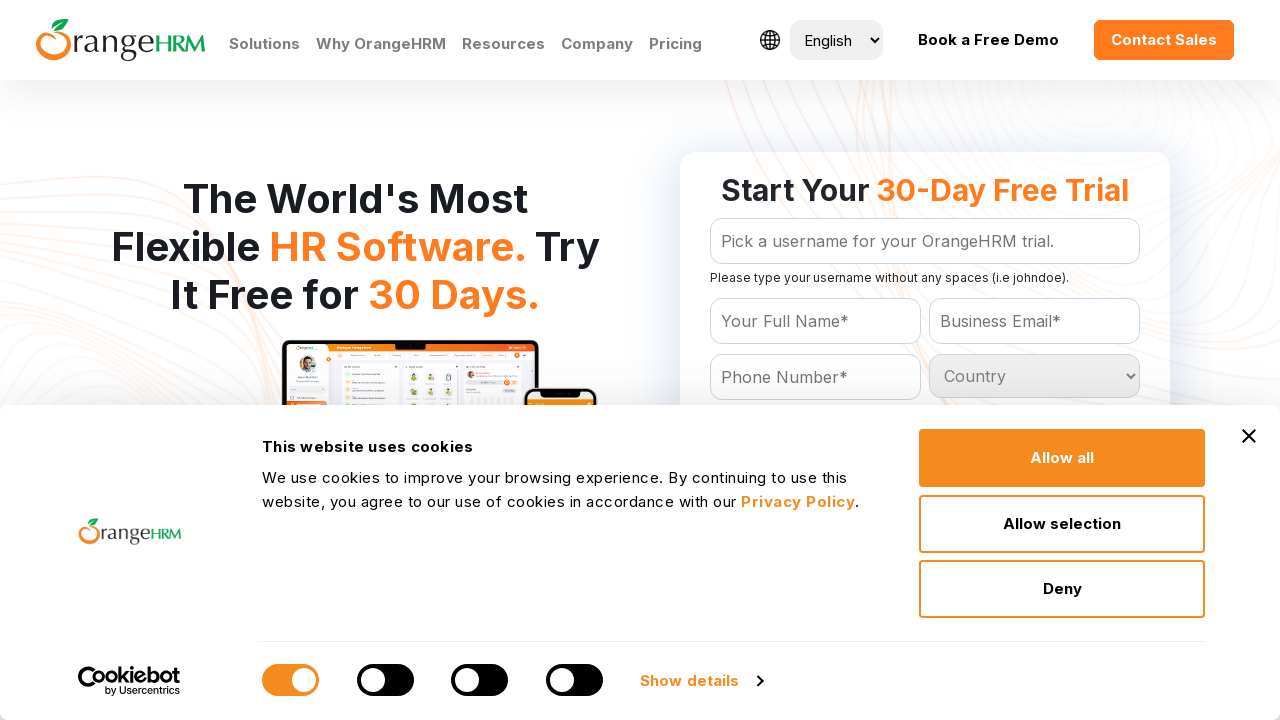